Navigates to the Street Strider website and verifies that links are present on the page.

Starting URL: https://www.streetstrider.com/

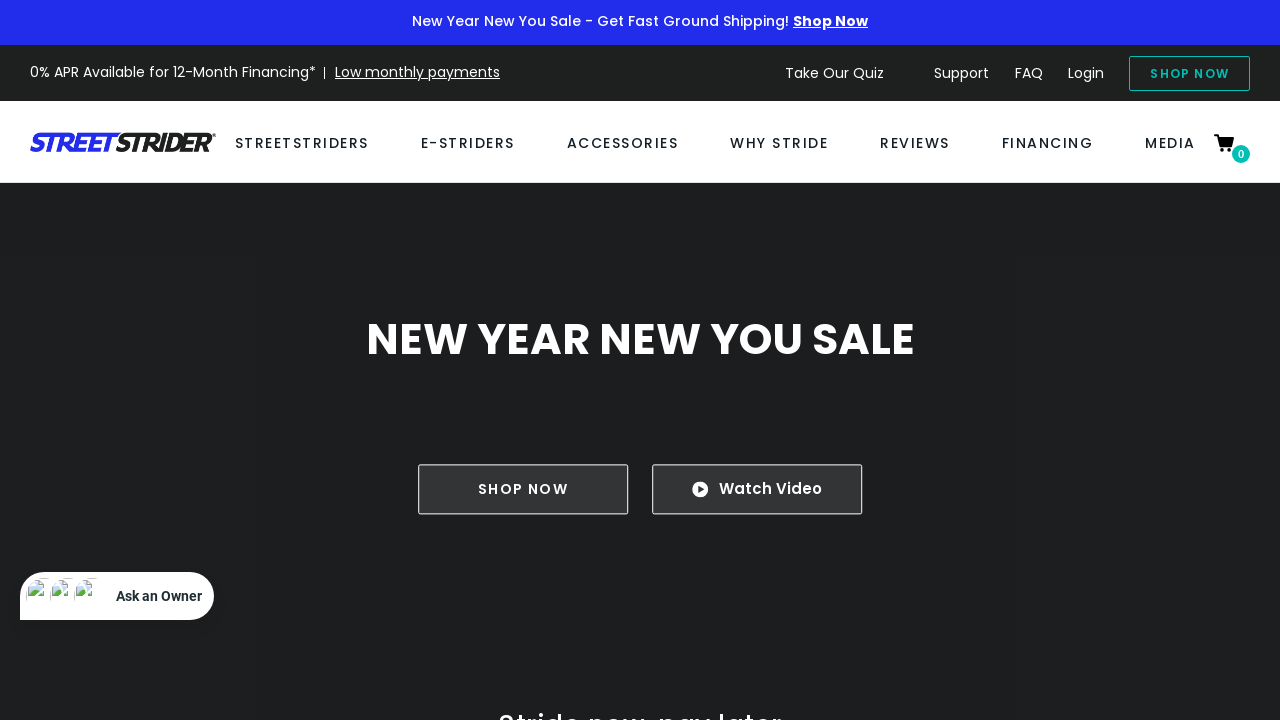

Navigated to Street Strider website
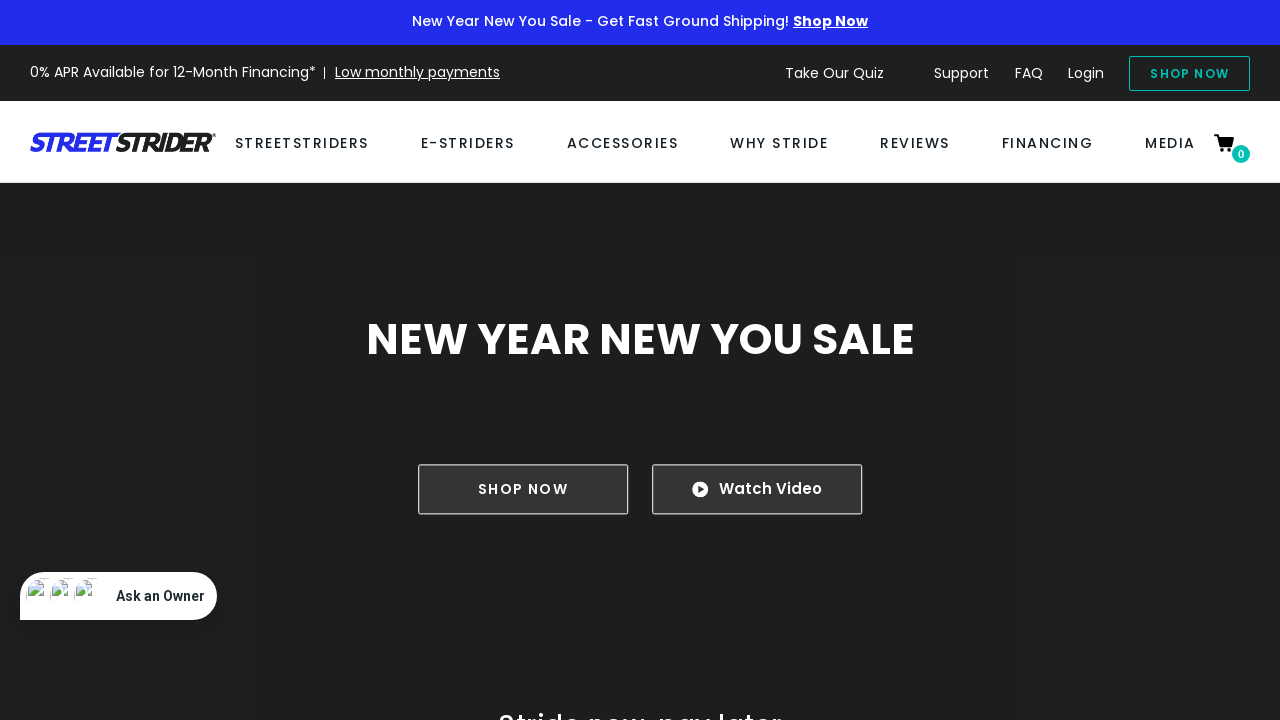

Waited for links to load on the page
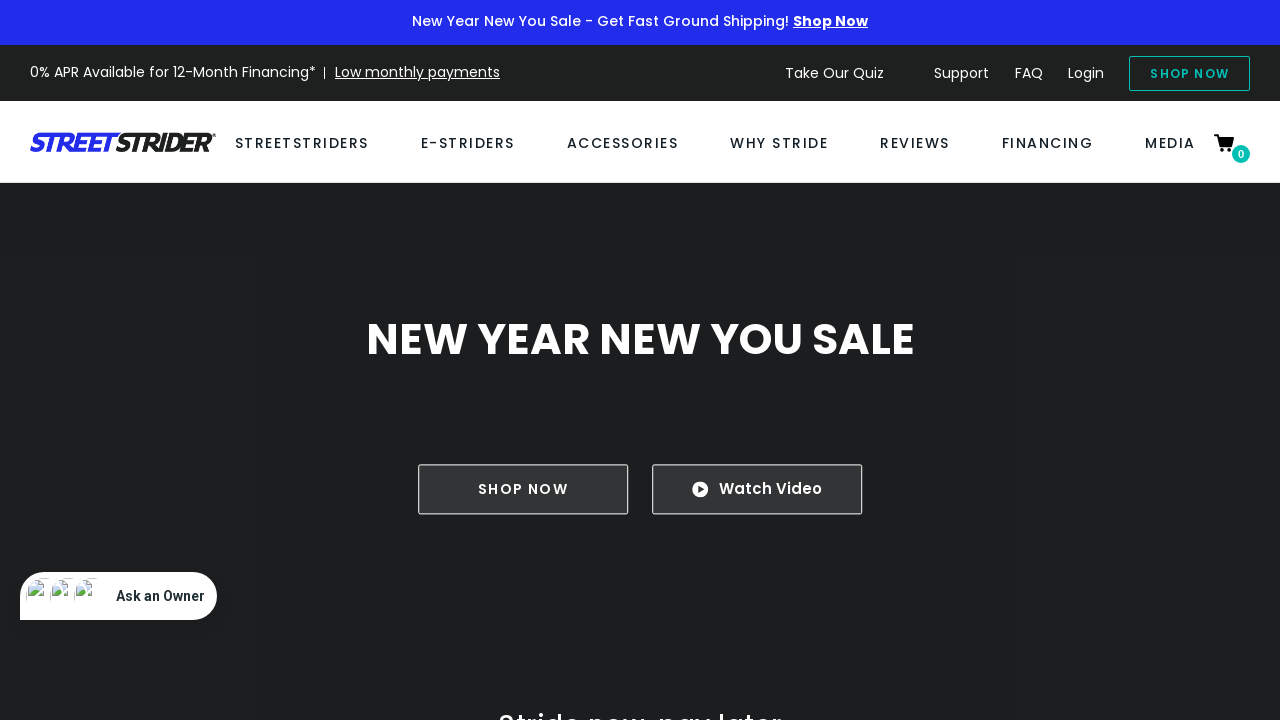

Located all link elements on the page
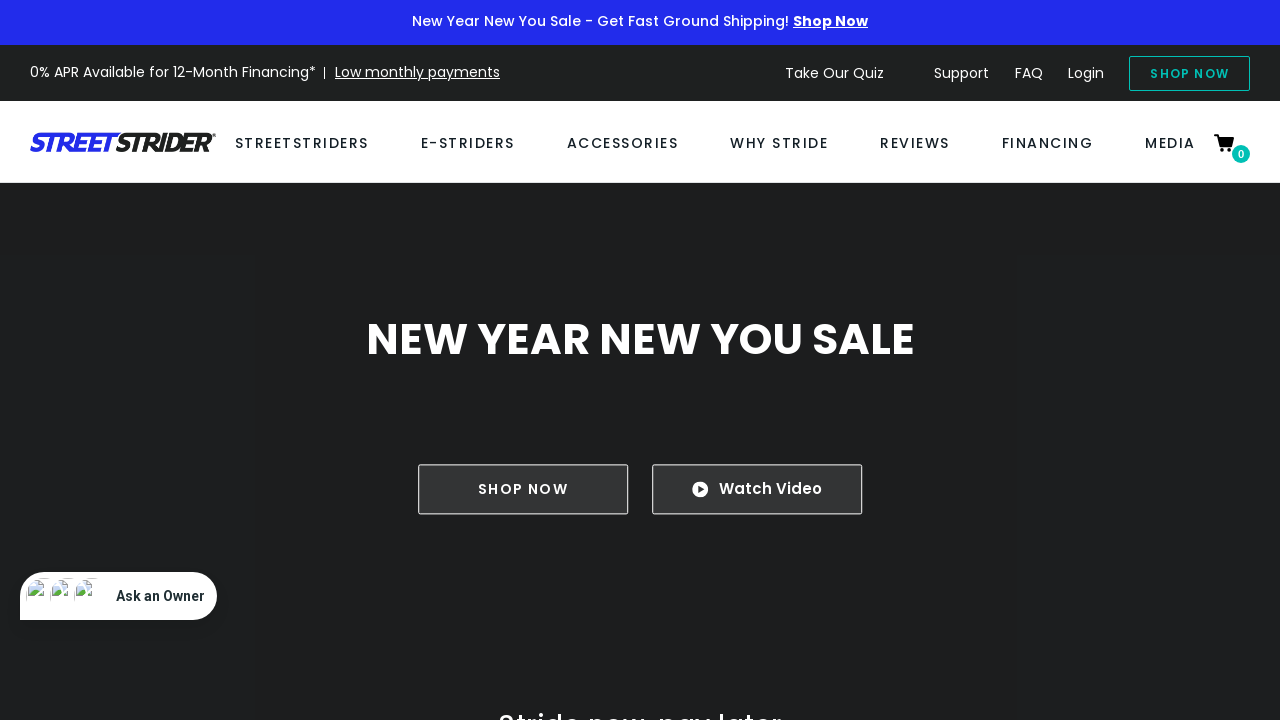

Verified that links are present on the page
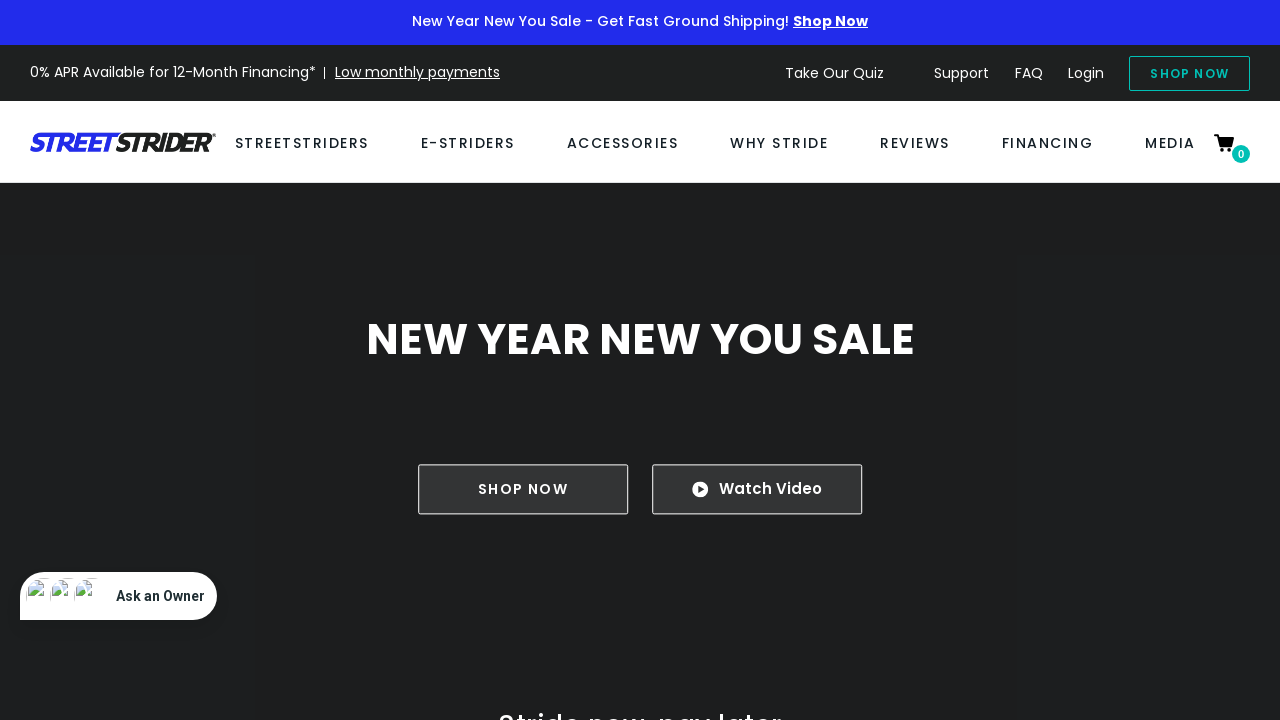

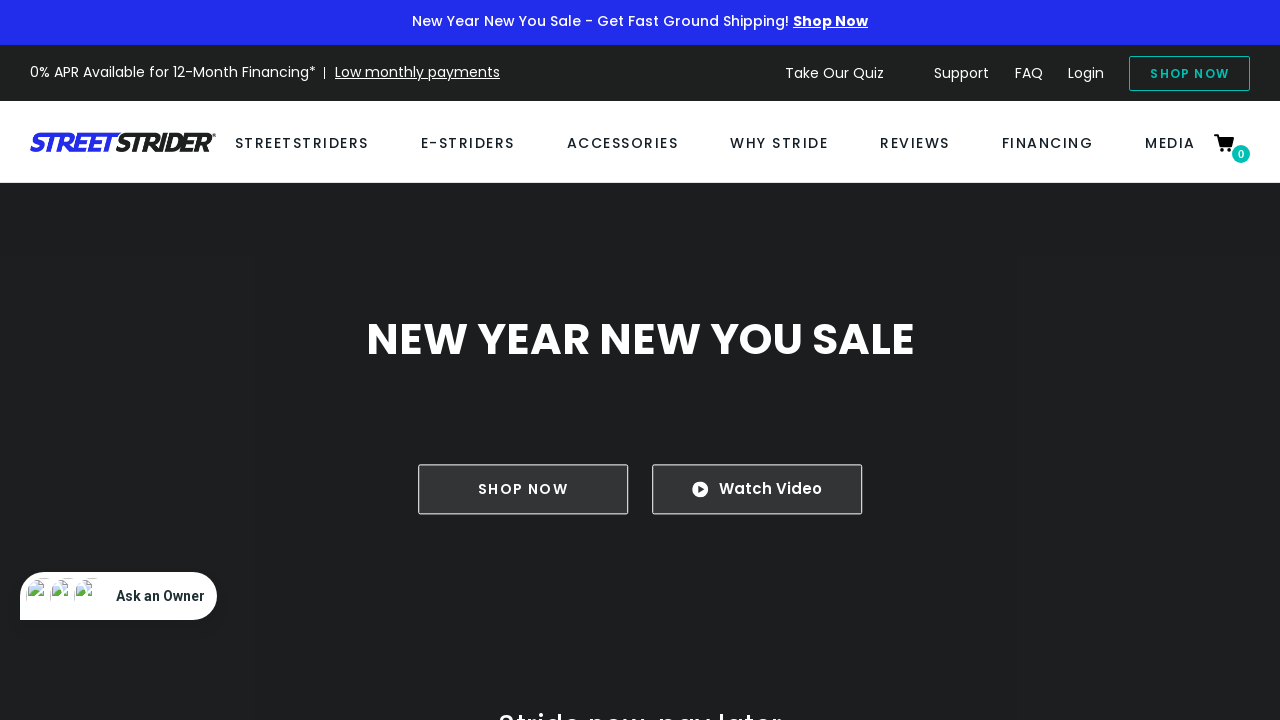